Tests interaction with an HTML table on an automation practice page by verifying the table structure exists with rows, headers, and specific row data elements.

Starting URL: https://www.rahulshettyacademy.com/AutomationPractice/

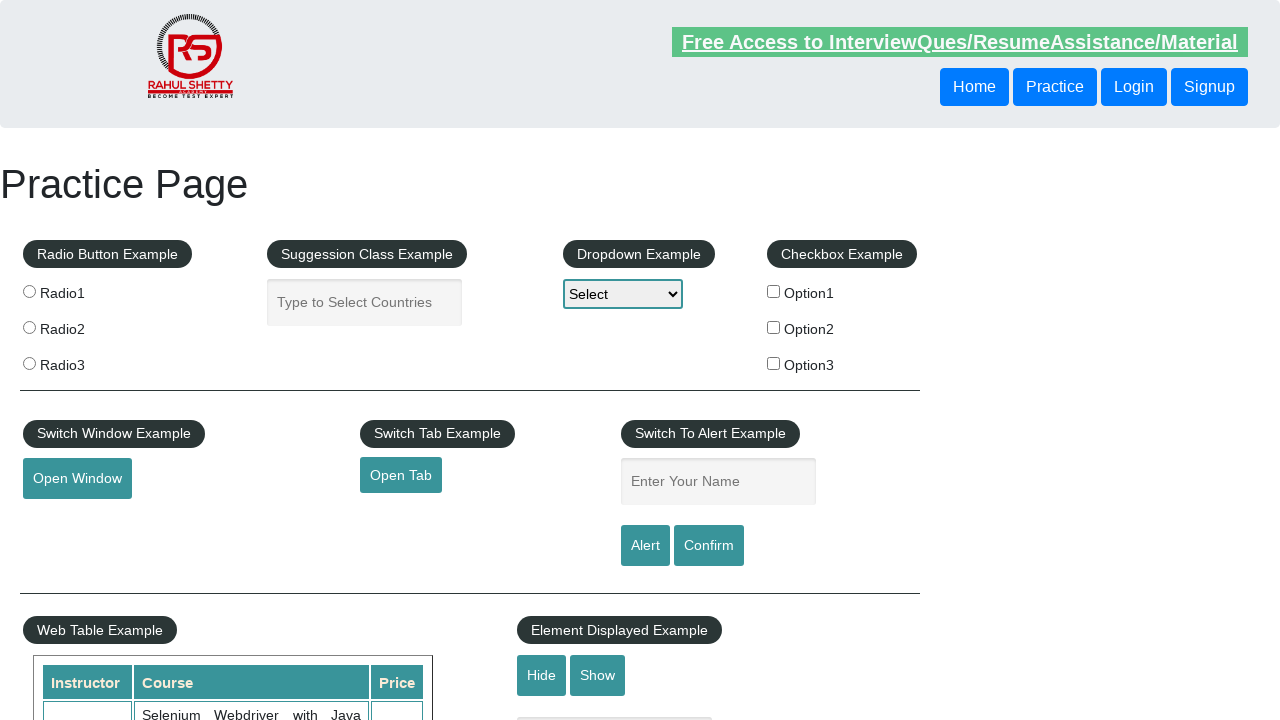

Waited for product table to be visible
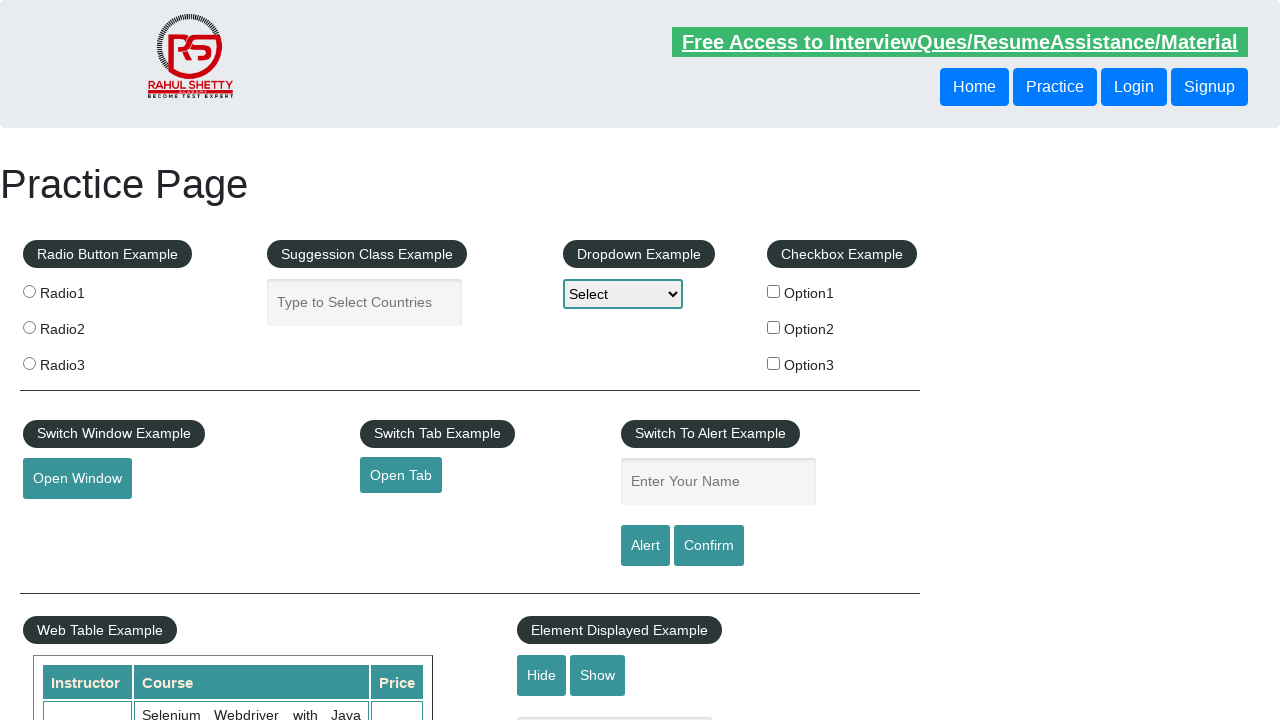

Located all table rows in product table
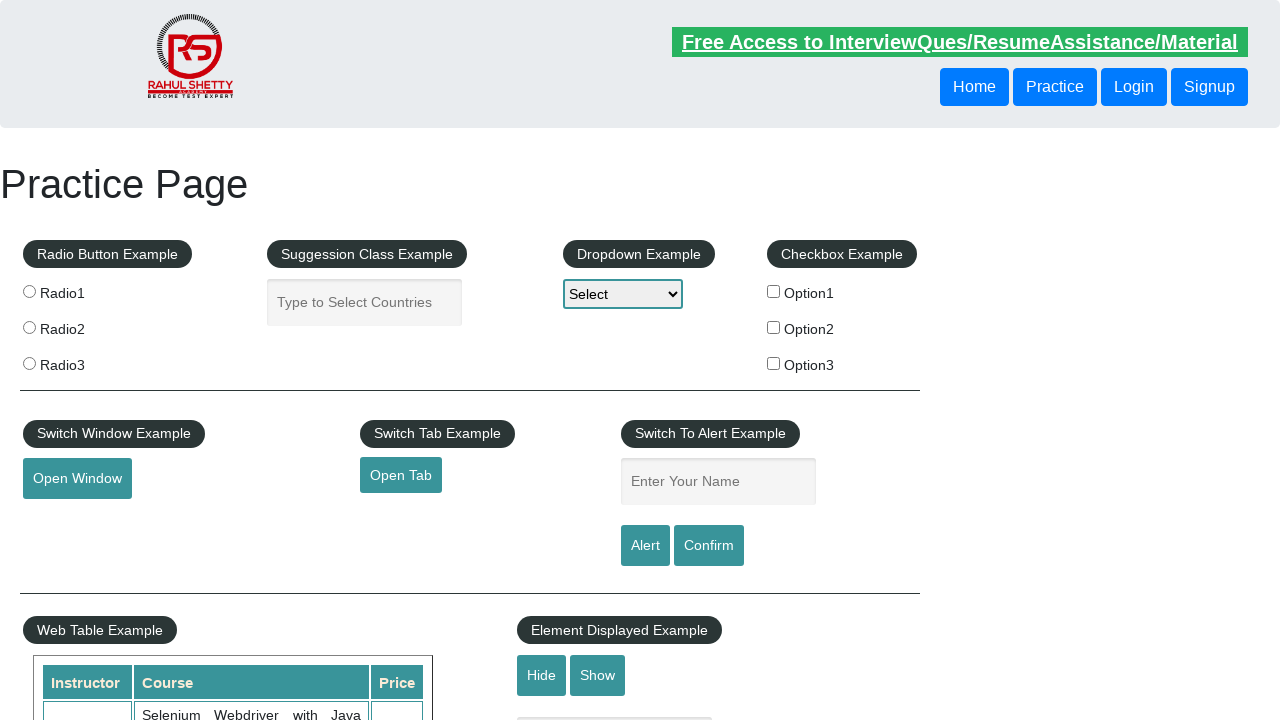

Verified first table row exists and is visible
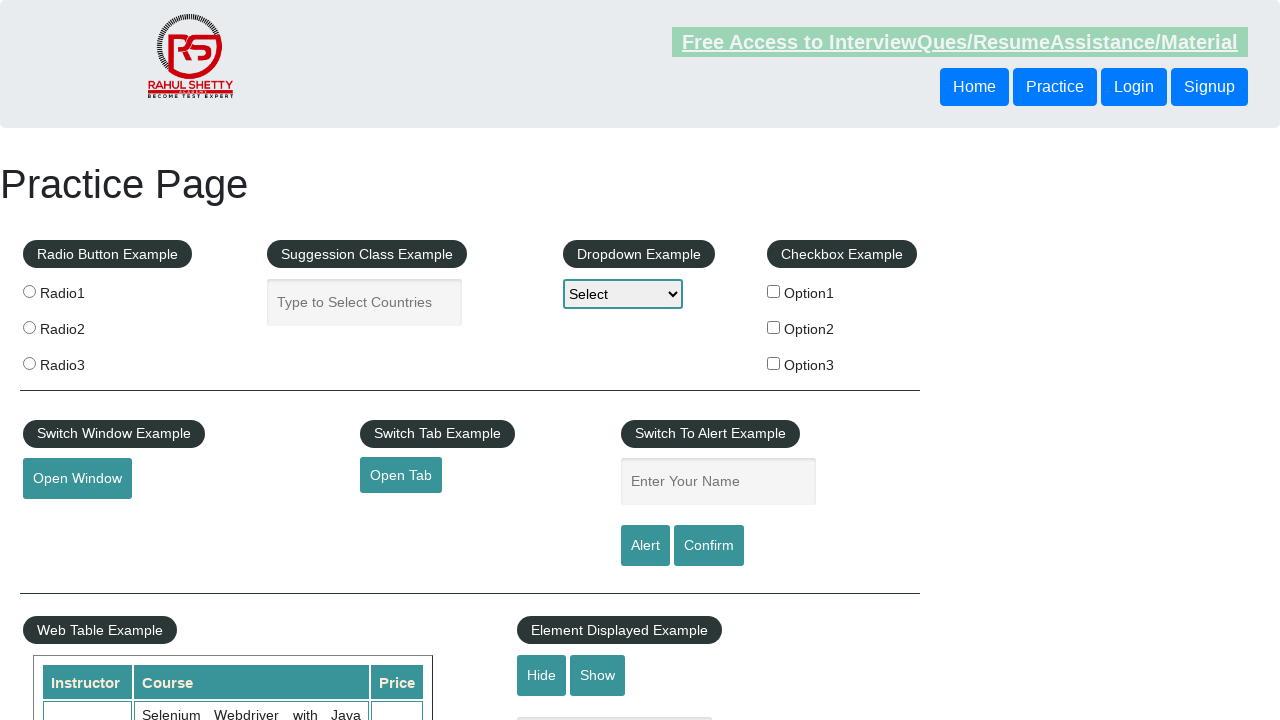

Located all table headers in product table
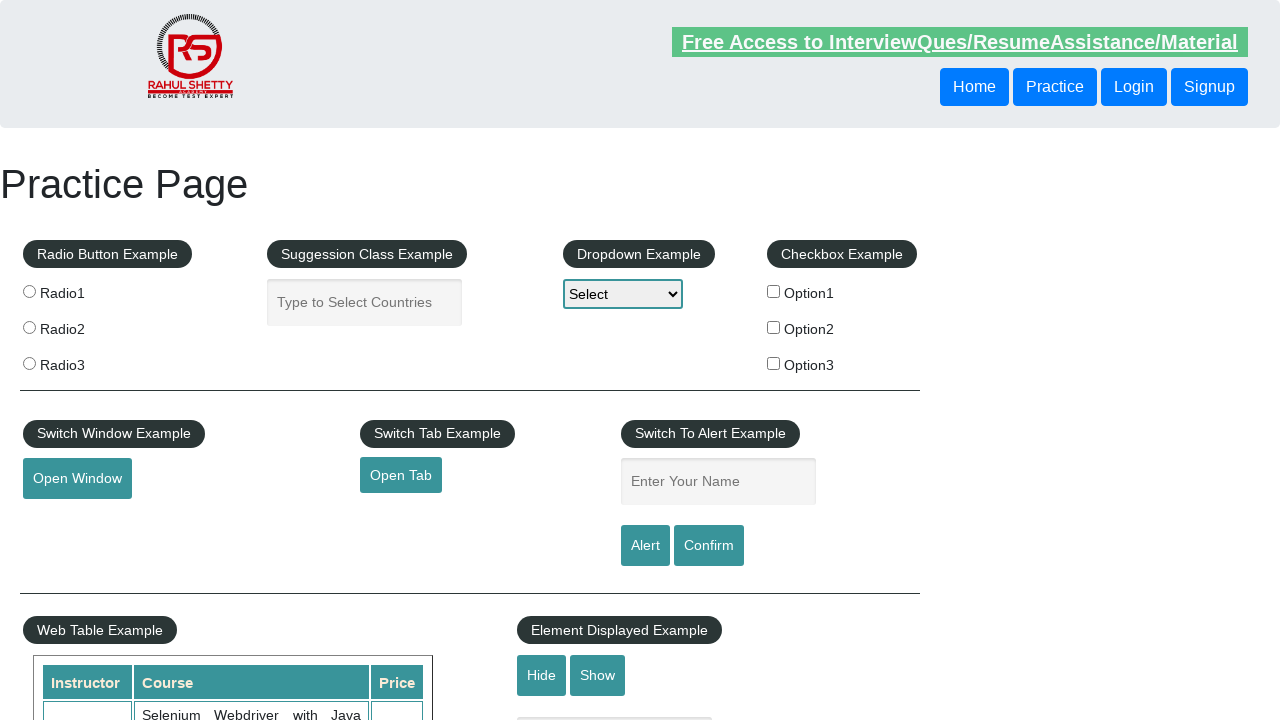

Verified first table header exists and is visible
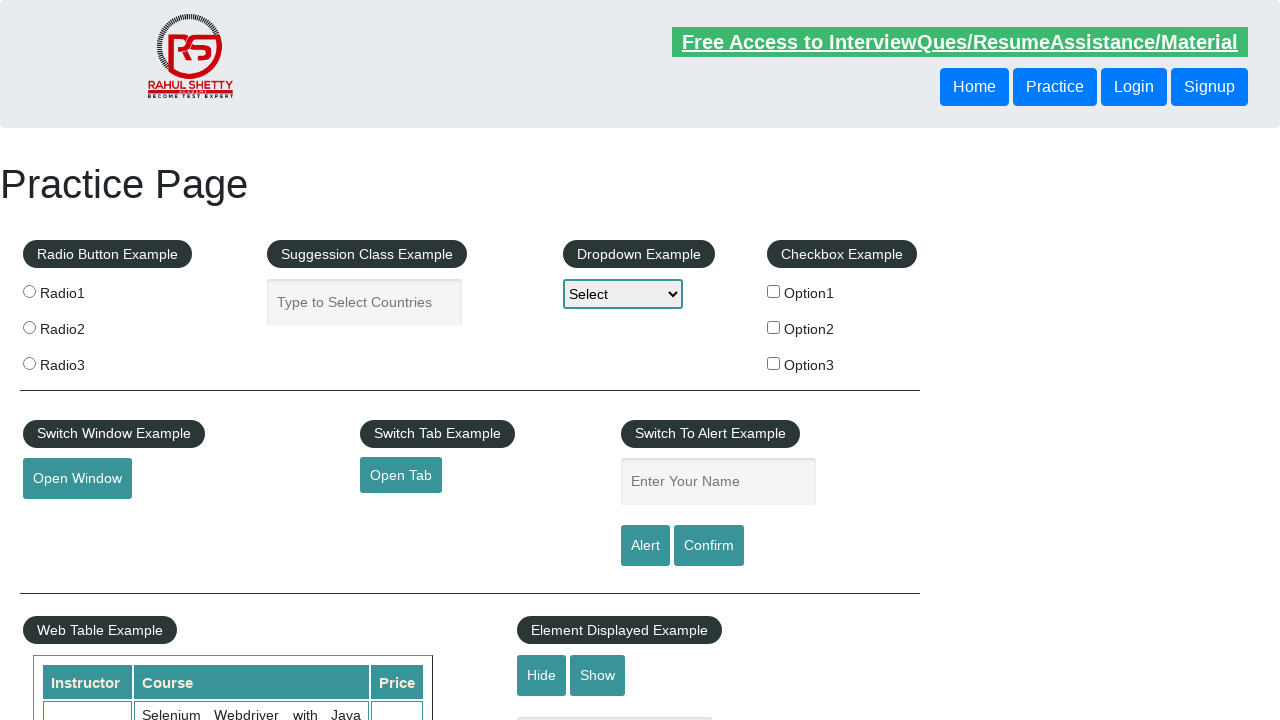

Located all data cells in third table row
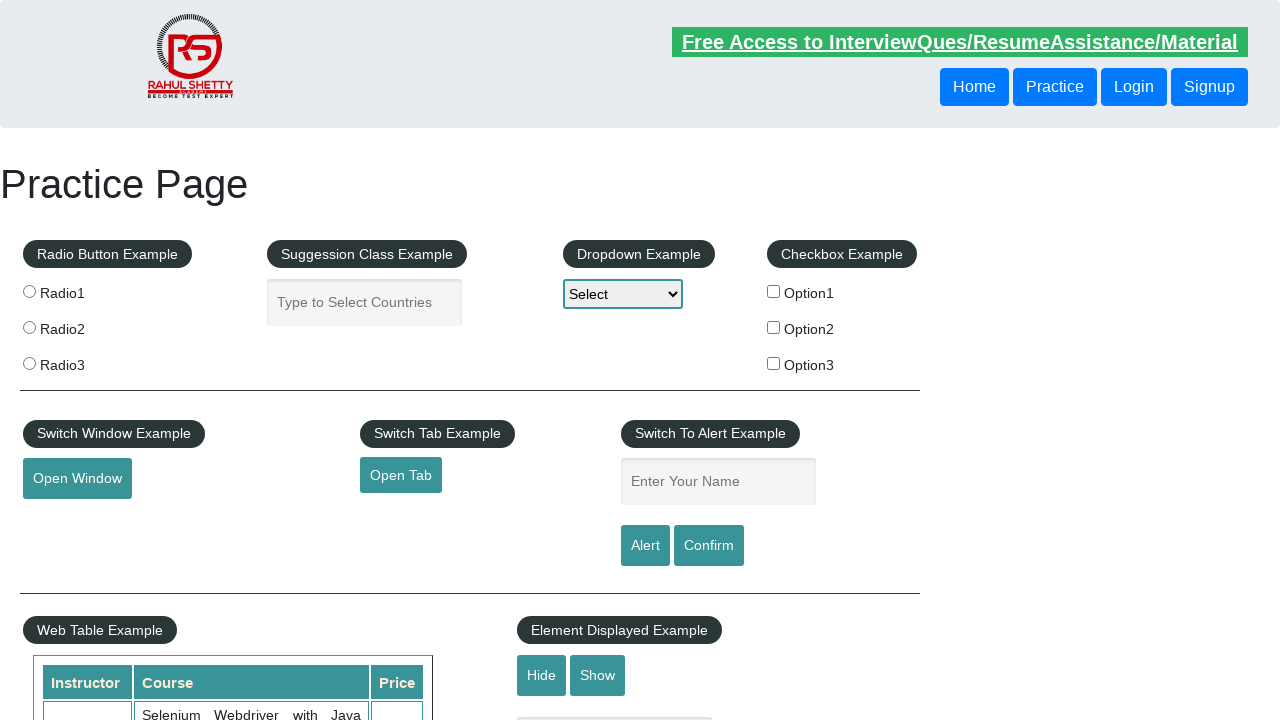

Verified first data cell in third row exists and is visible
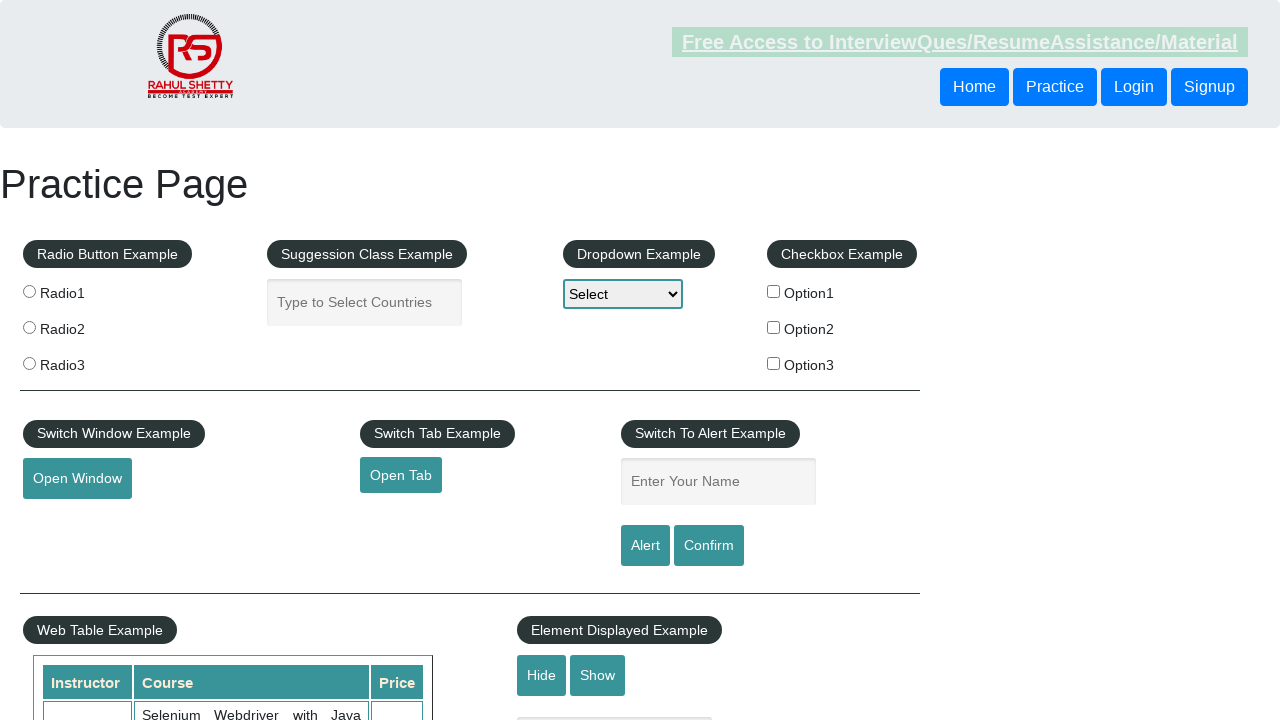

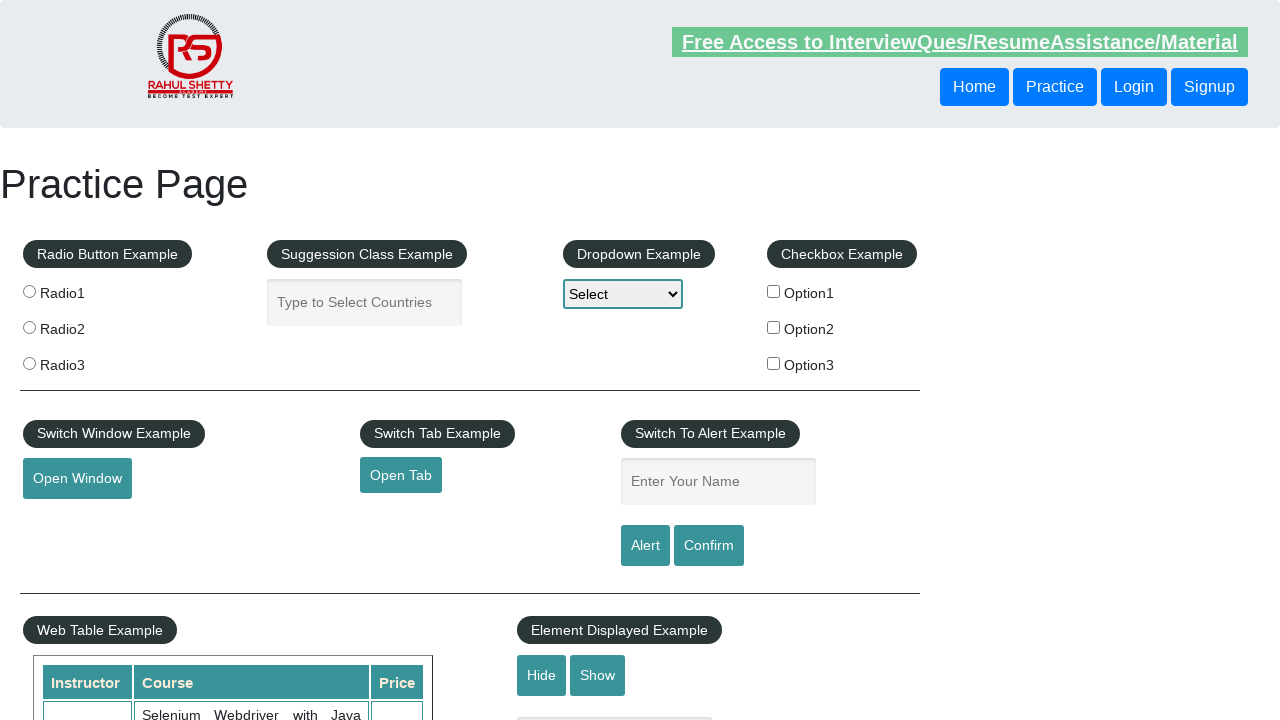